Tests keyboard shortcuts for copy and paste functionality by entering text in a form field, selecting all text with Ctrl+A, copying with Ctrl+C, navigating to the next field with Tab, and pasting with Ctrl+V

Starting URL: https://demoqa.com/text-box

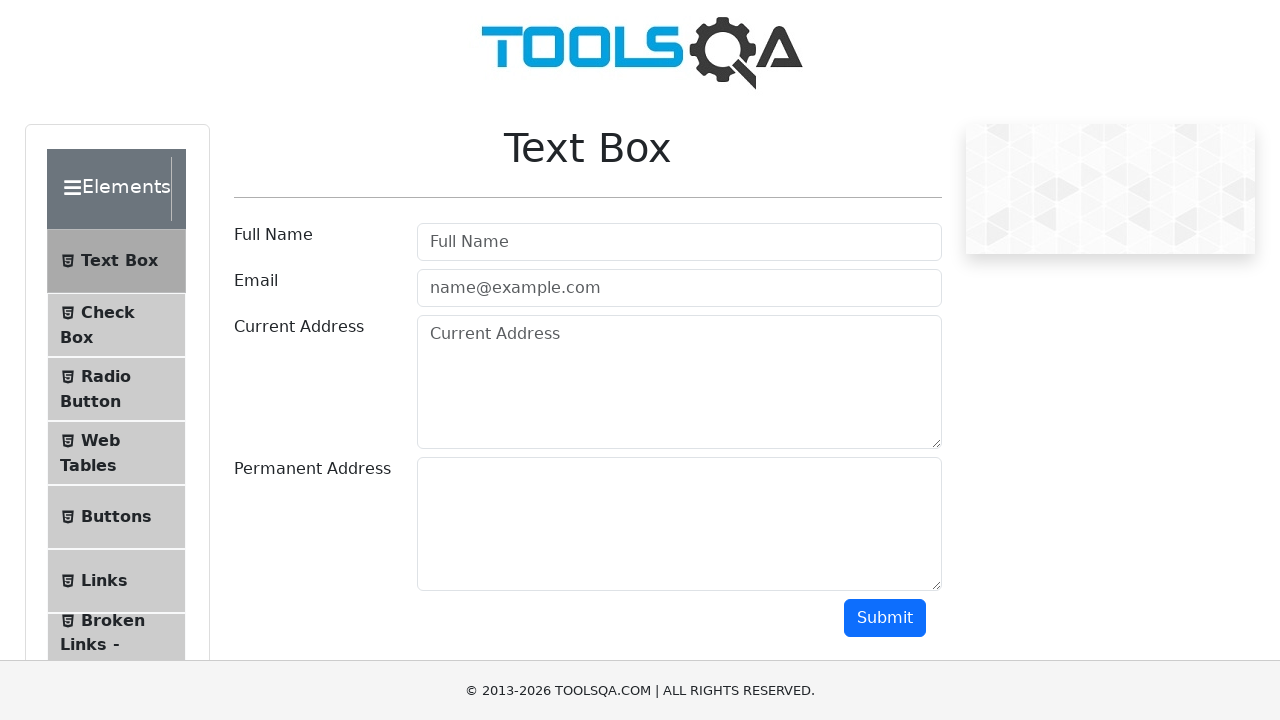

Filled full name field with 'dhanush' on //input[@id='userName']
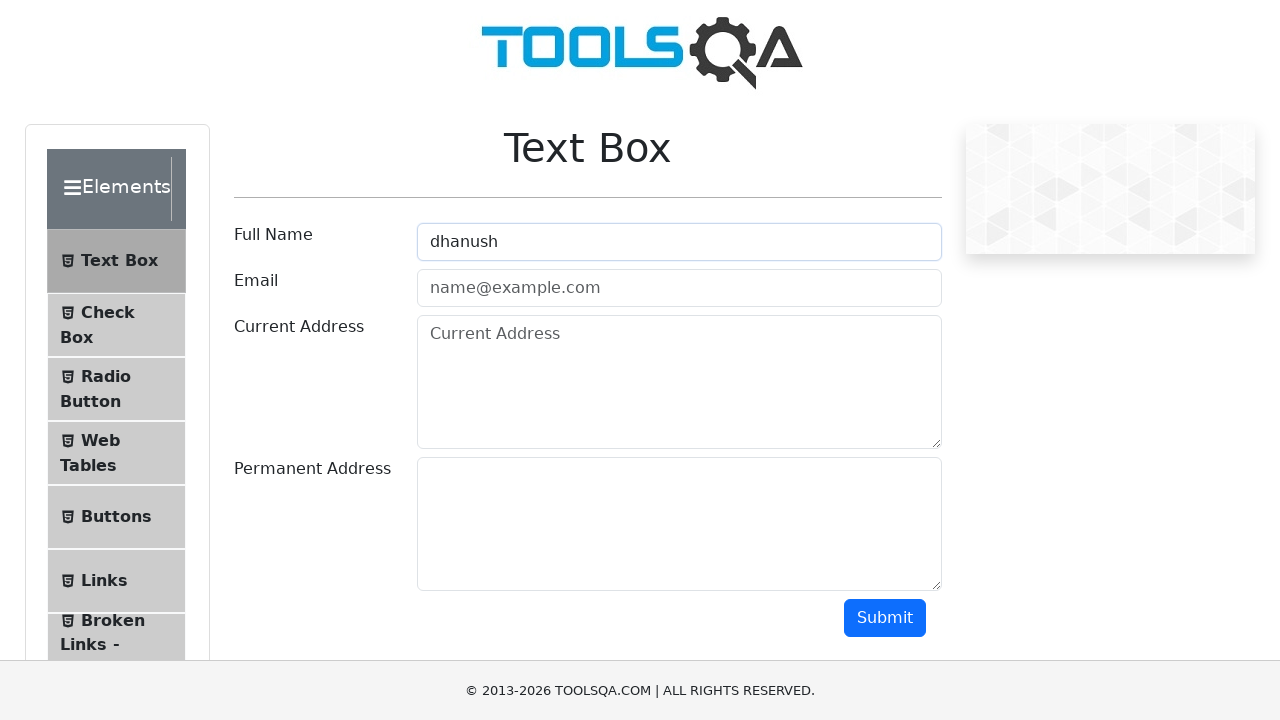

Selected all text in full name field using Ctrl+A on xpath=//input[@id='userName']
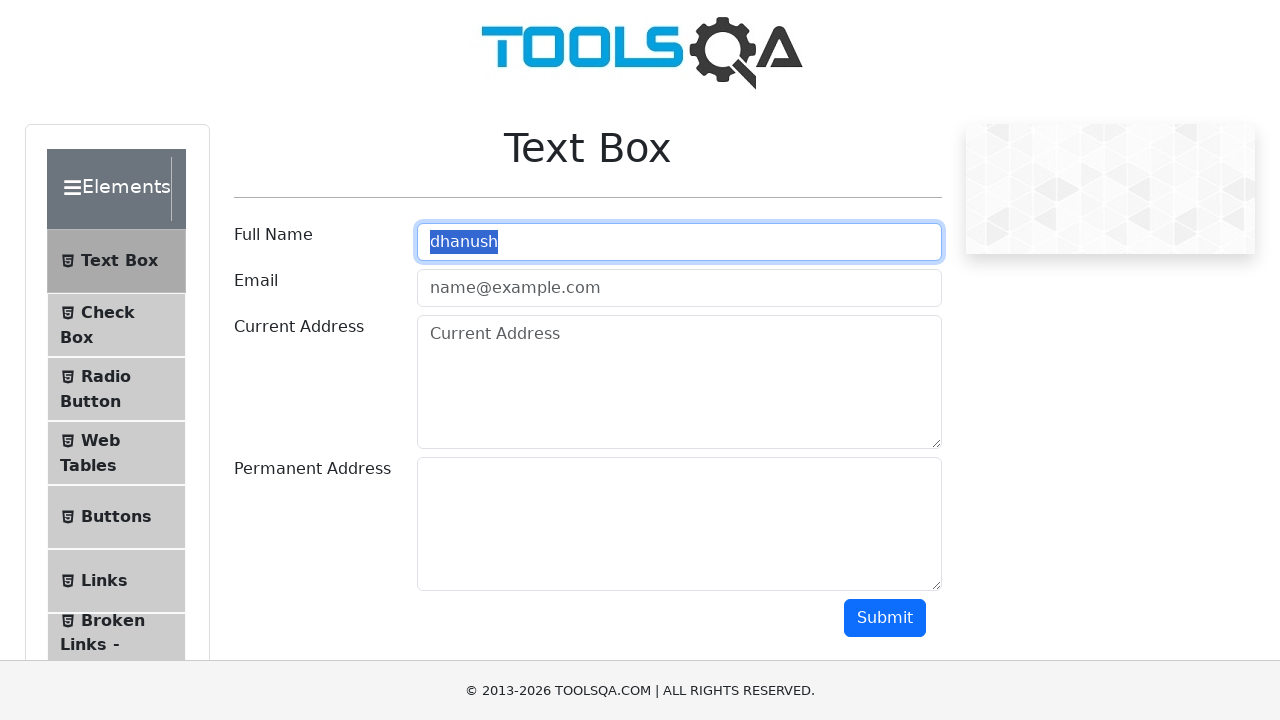

Copied selected text using Ctrl+C on xpath=//input[@id='userName']
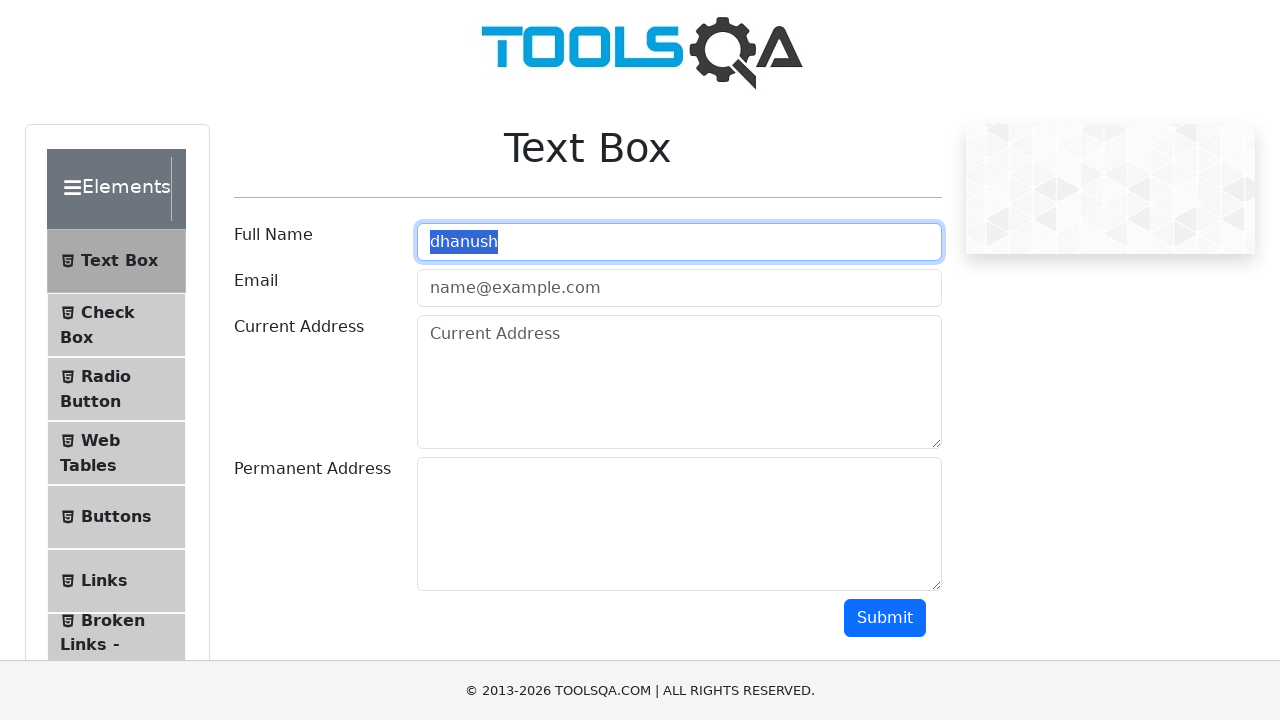

Navigated to email field using Tab key on xpath=//input[@id='userName']
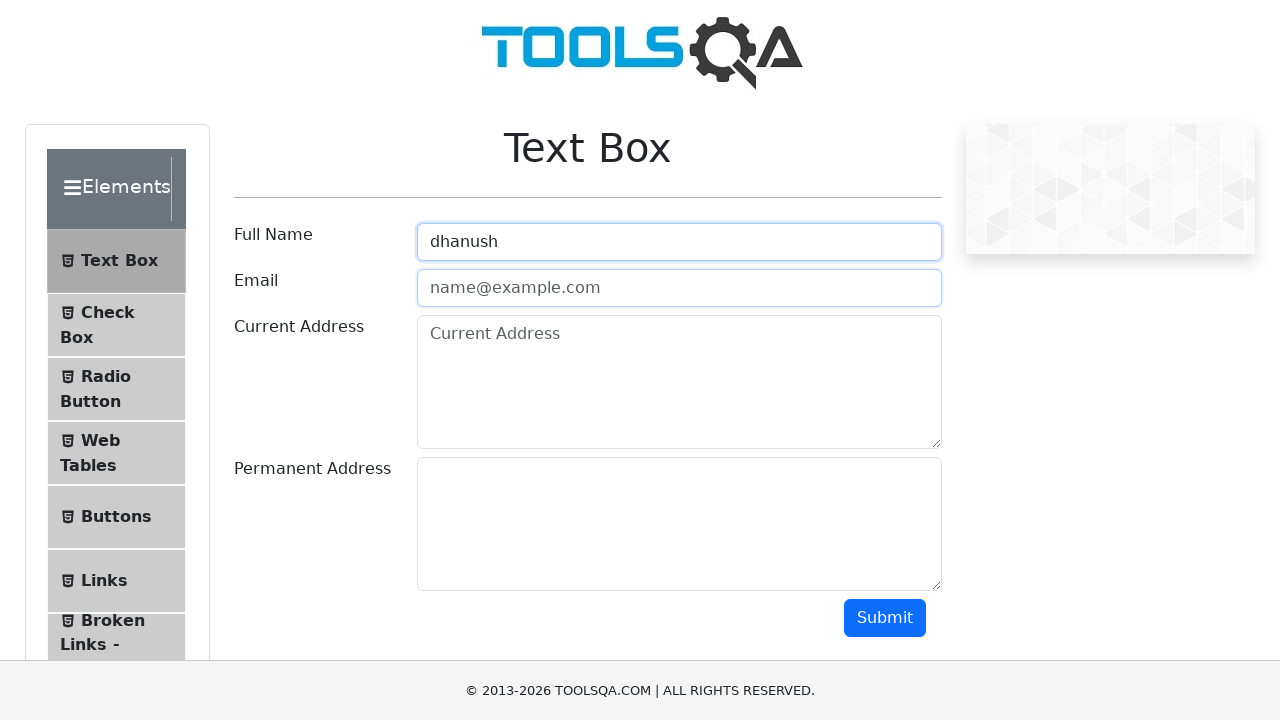

Pasted copied text into email field using Ctrl+V on xpath=//input[@id='userEmail']
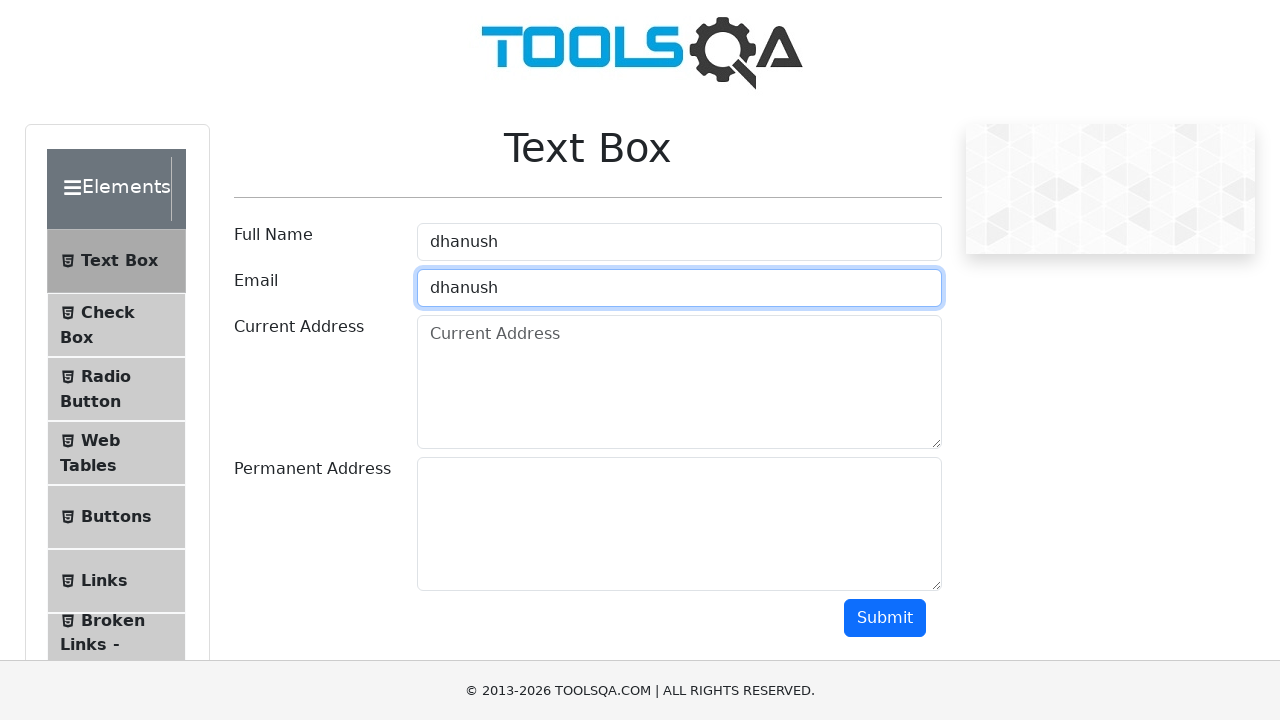

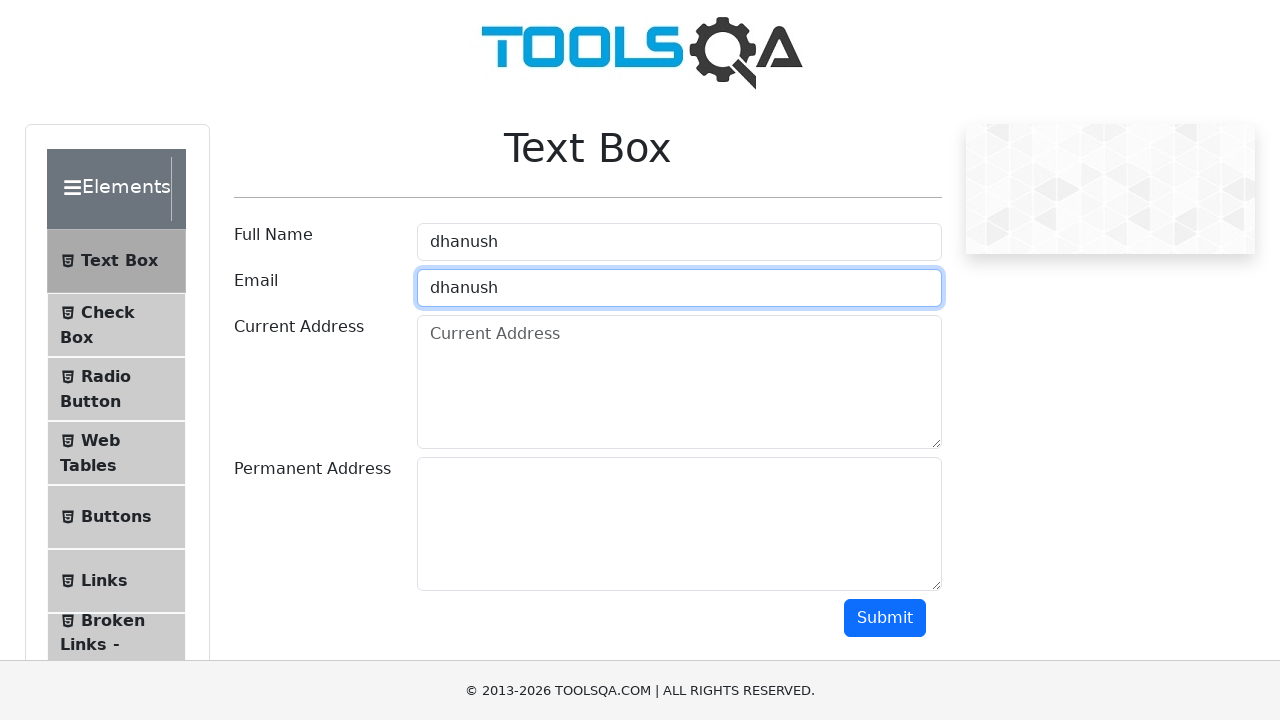